Tests mouse hover functionality by hovering over multiple elements and clicking on the final element

Starting URL: https://testautomationpractice.blogspot.com/

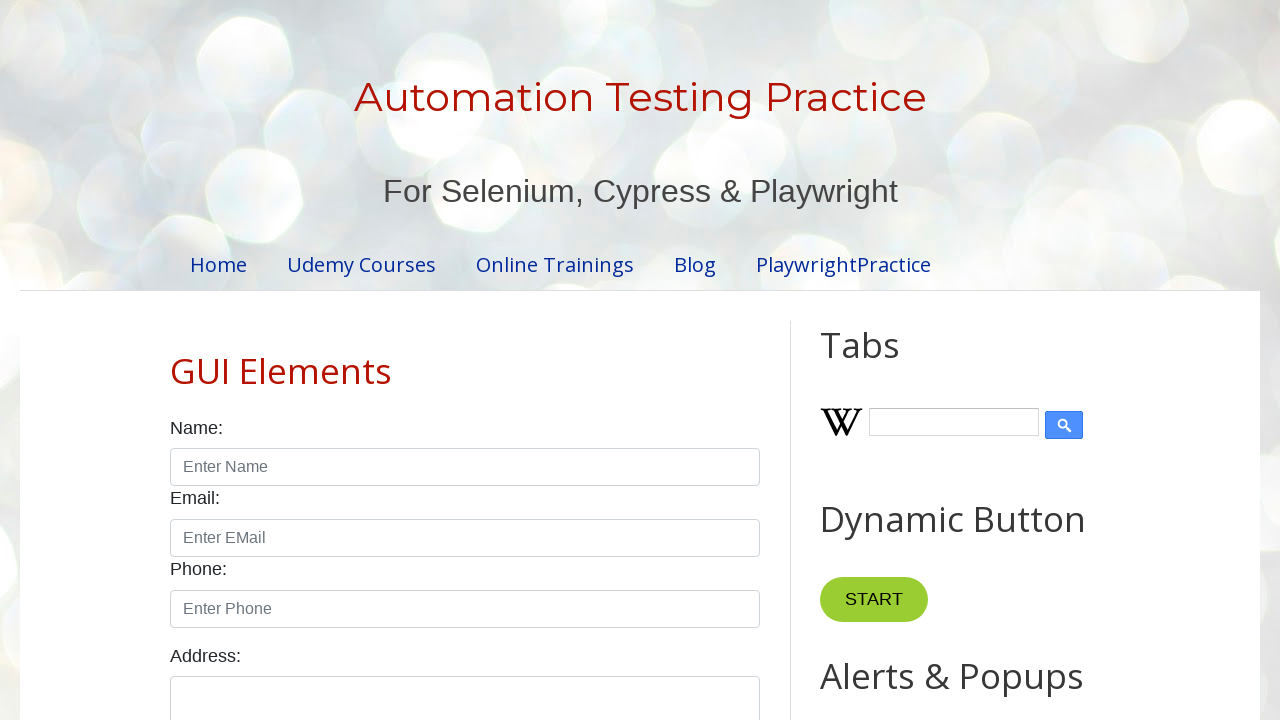

Hovered over 'Point Me' button at (868, 360) on xpath=//button[text()='Point Me']
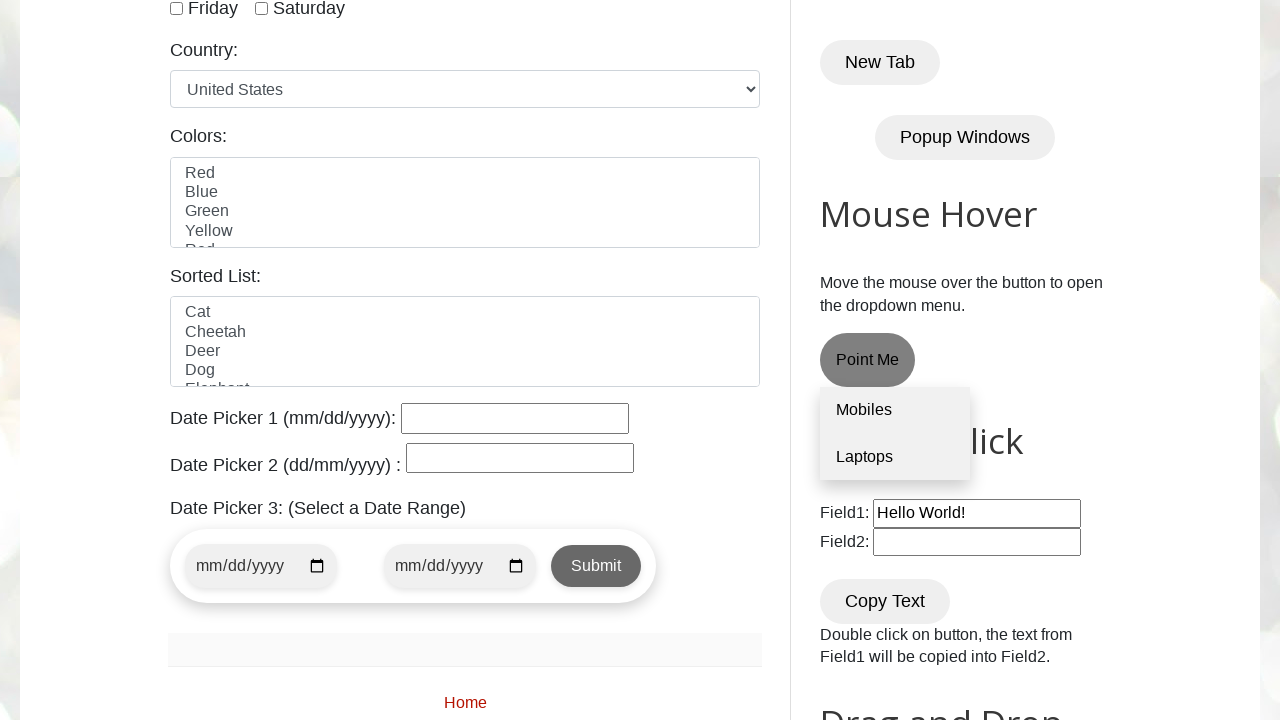

Hovered over 'Mobiles' link at (895, 411) on xpath=//a[text()='Mobiles']
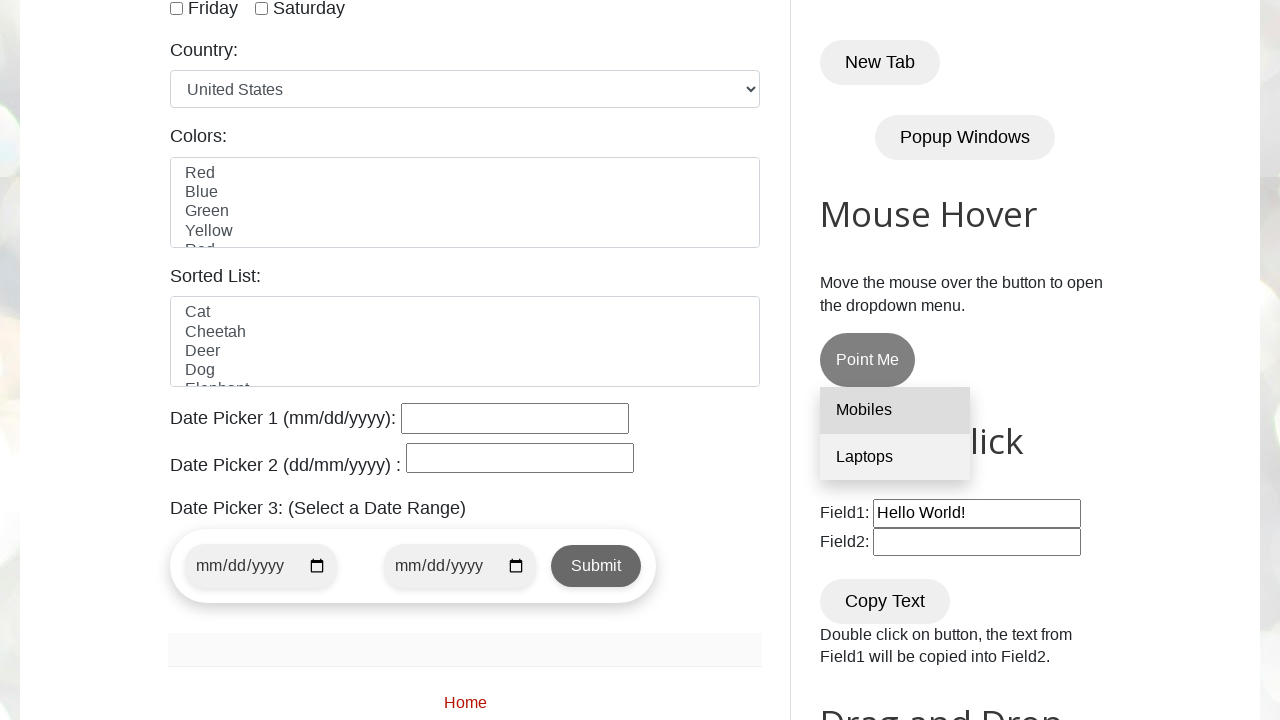

Clicked on 'Mobiles' link at (895, 411) on xpath=//a[text()='Mobiles']
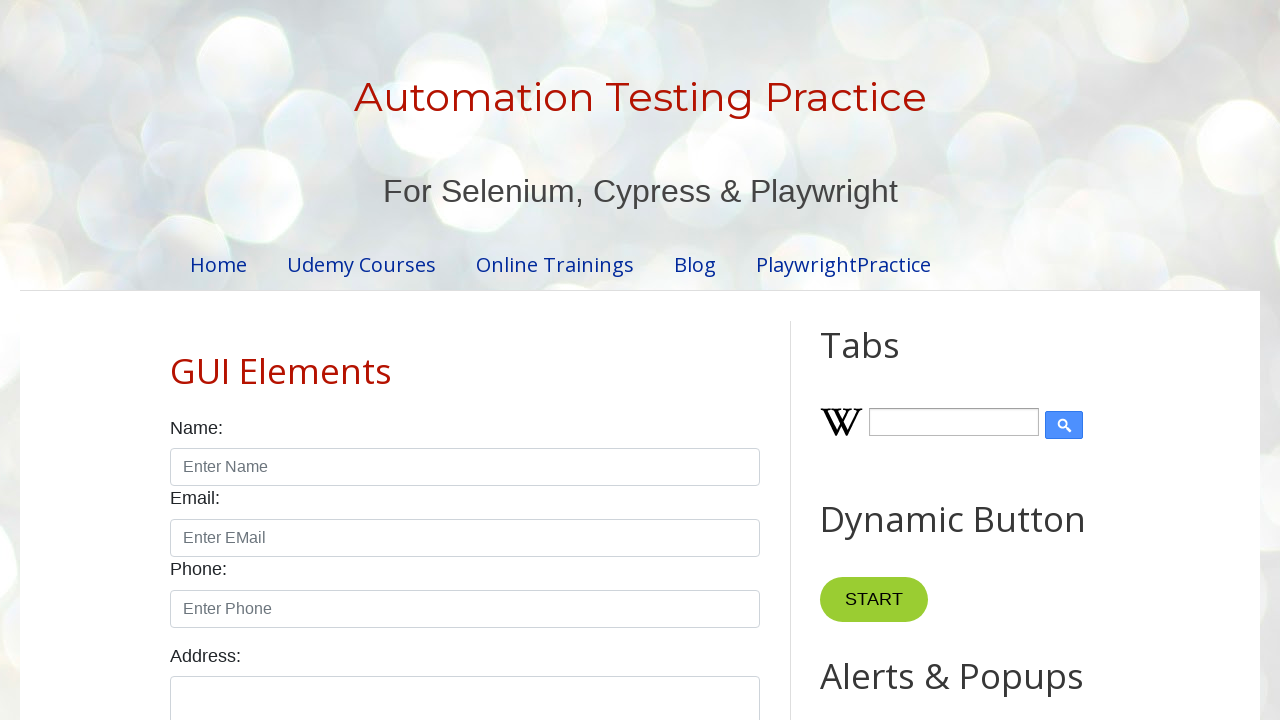

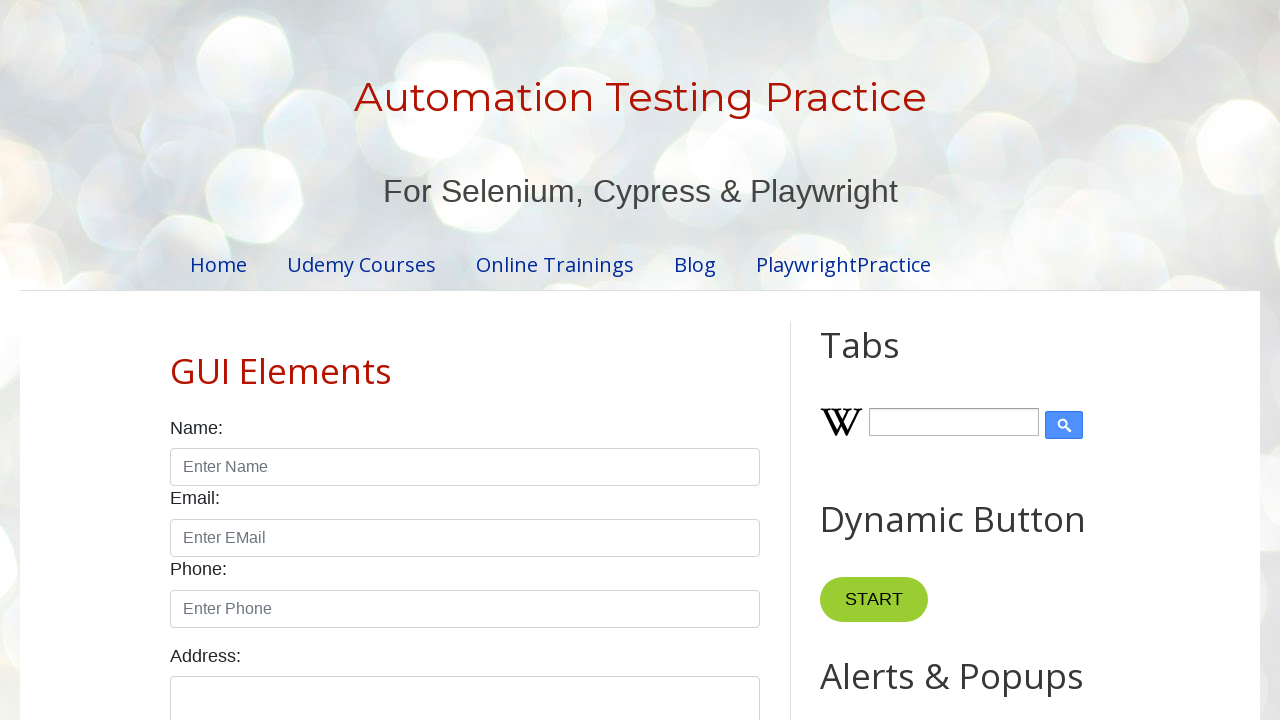